Tests form filling functionality by entering user details, selecting options, and interacting with form elements on a testing website

Starting URL: https://thetestingworld.com/testings/

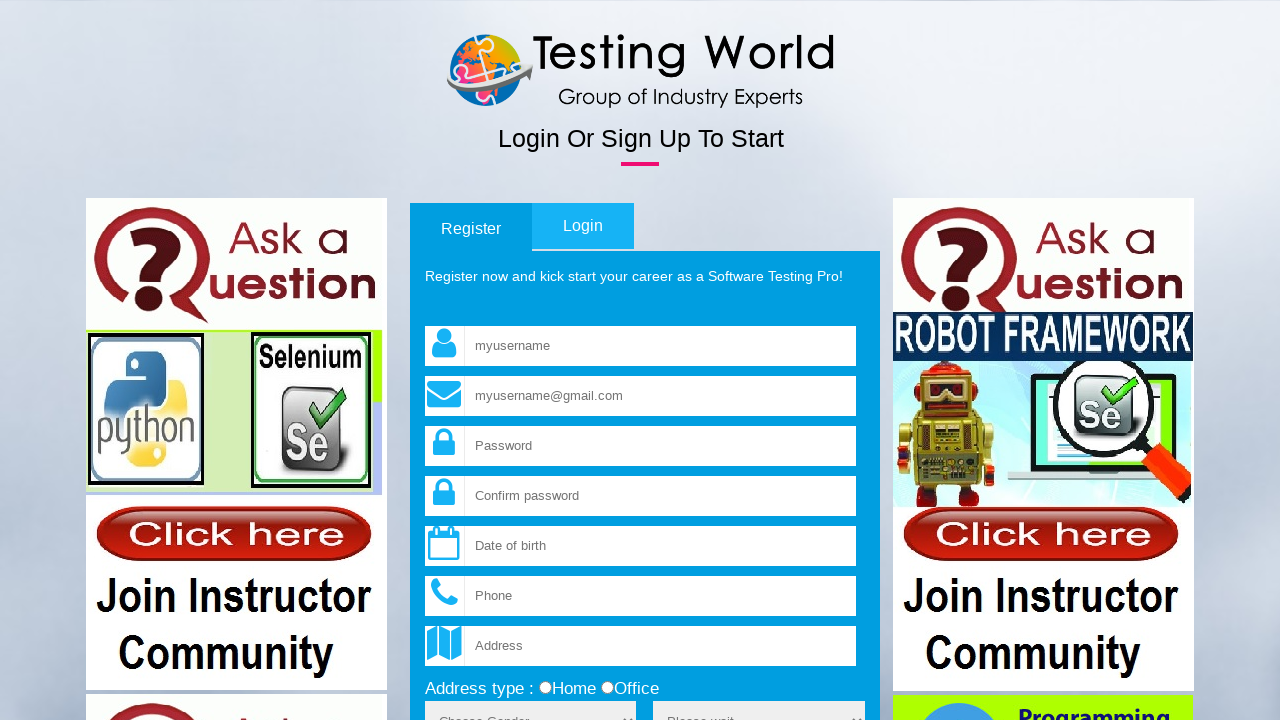

Filled username field with 'Test' on input[name='fld_username']
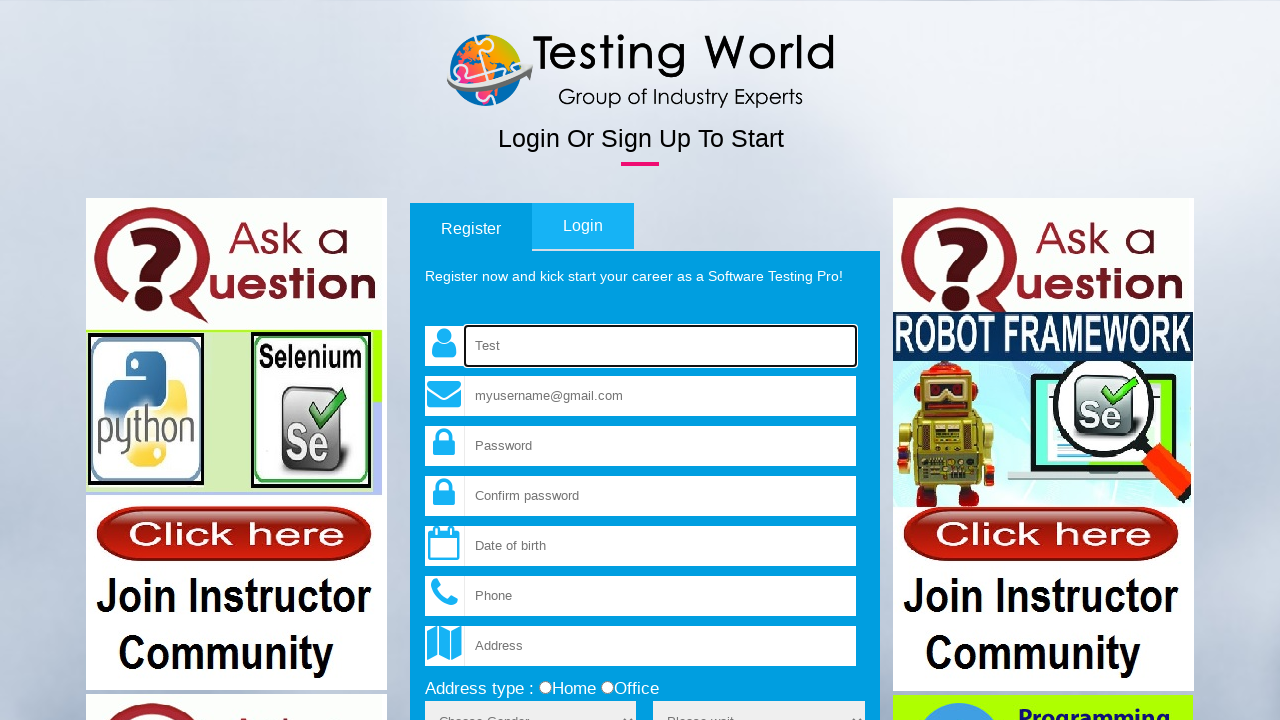

Filled email field with 'test@gmail.com' on input[name='fld_email']
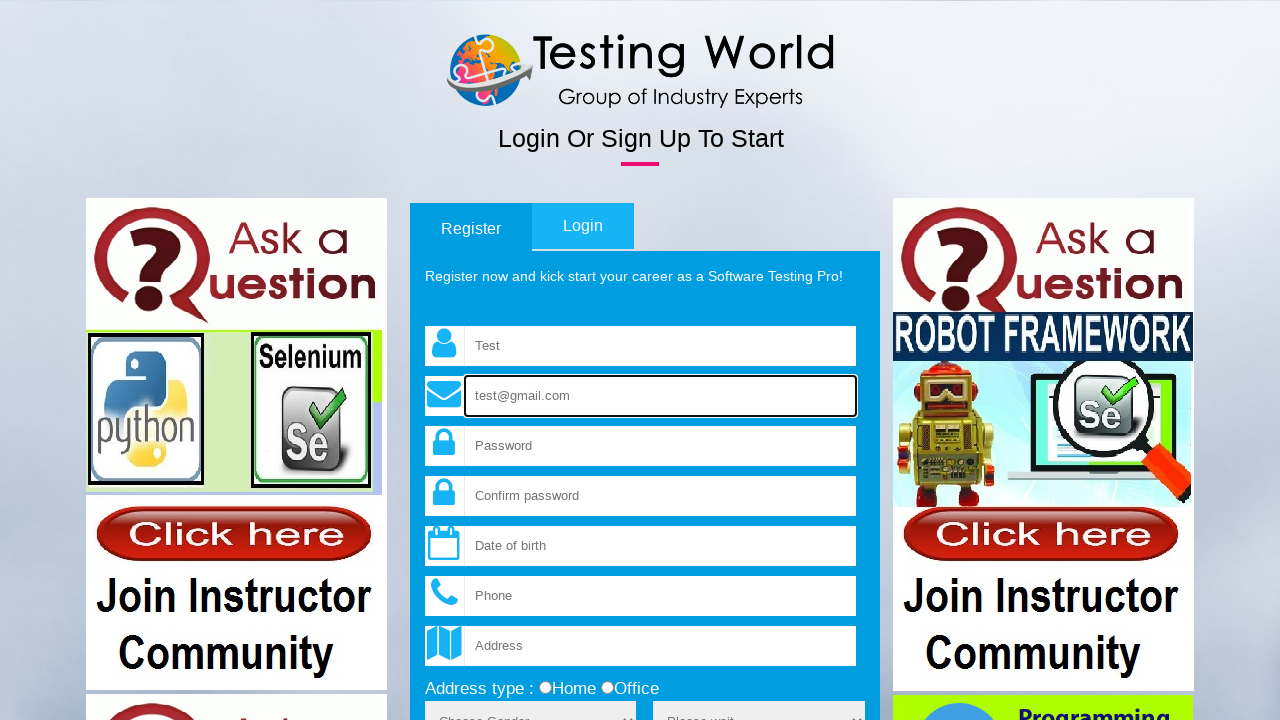

Filled password field with '12345' on input[name='fld_password']
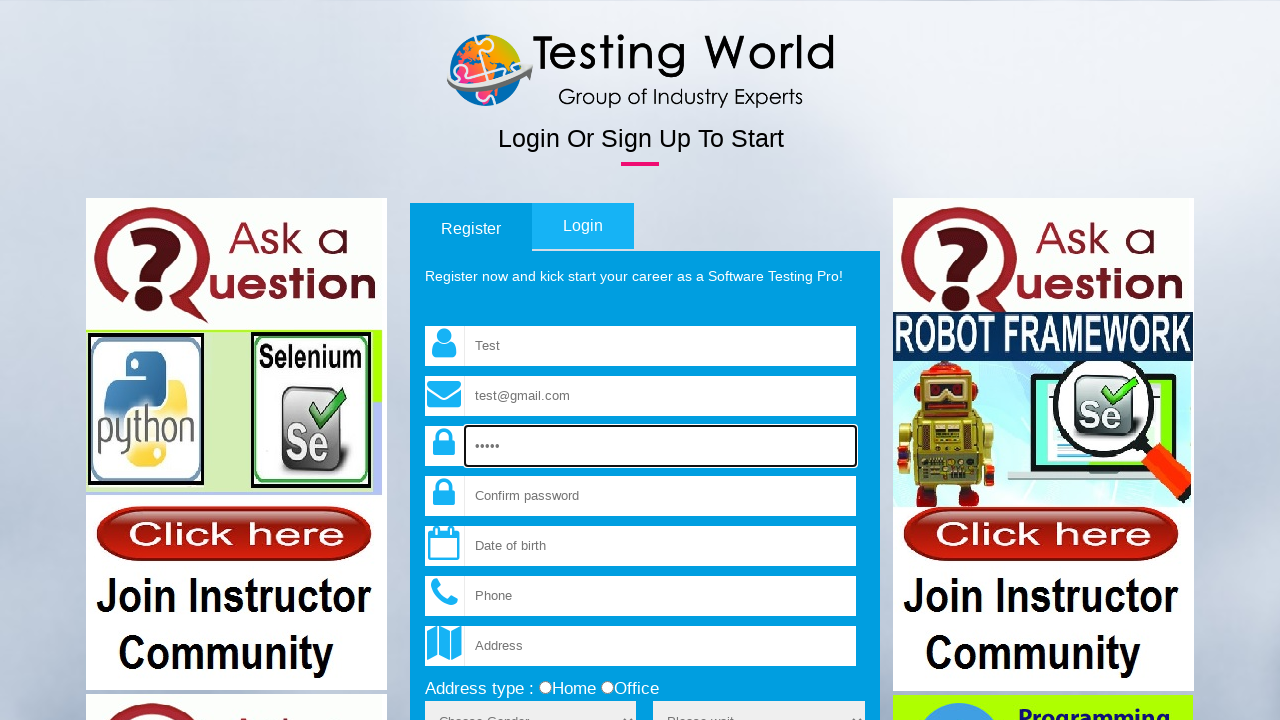

Cleared email field on input[name='fld_email']
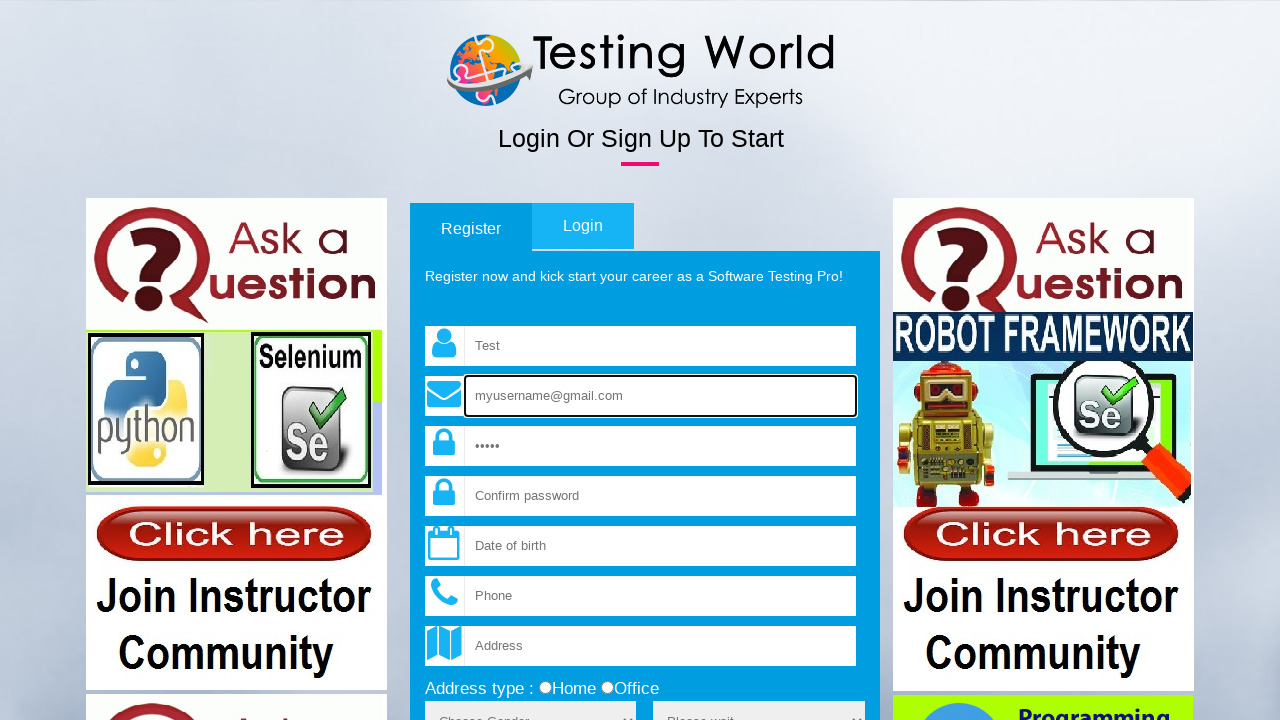

Selected office radio button at (607, 688) on input[type='radio'][value='office']
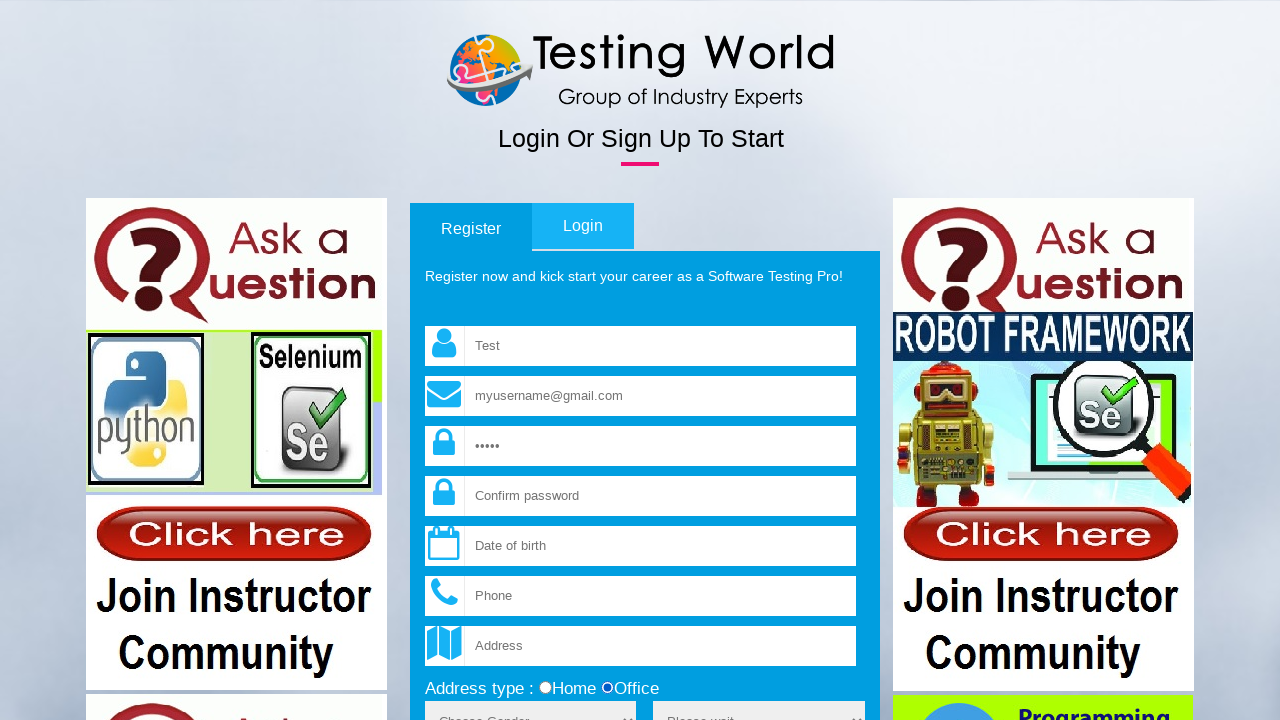

Checked terms and conditions checkbox at (431, 361) on input[name='terms']
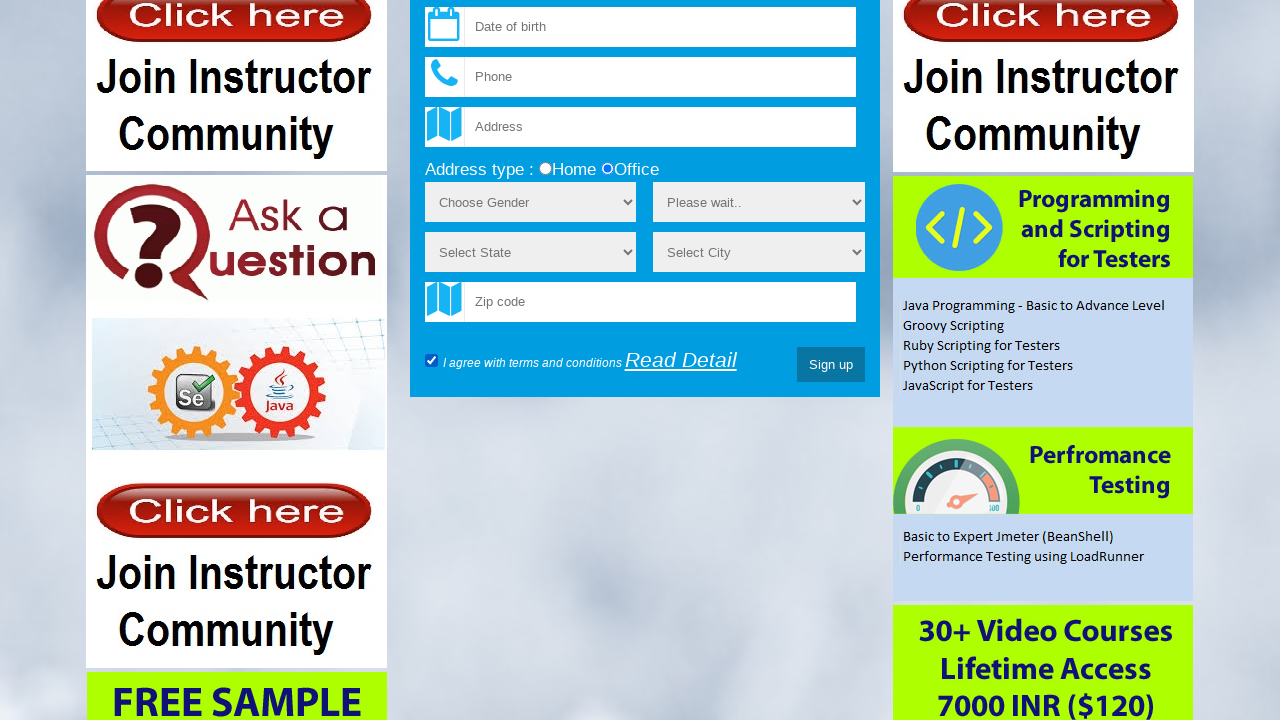

Clicked popup link to display popup at (681, 360) on a.displayPopup
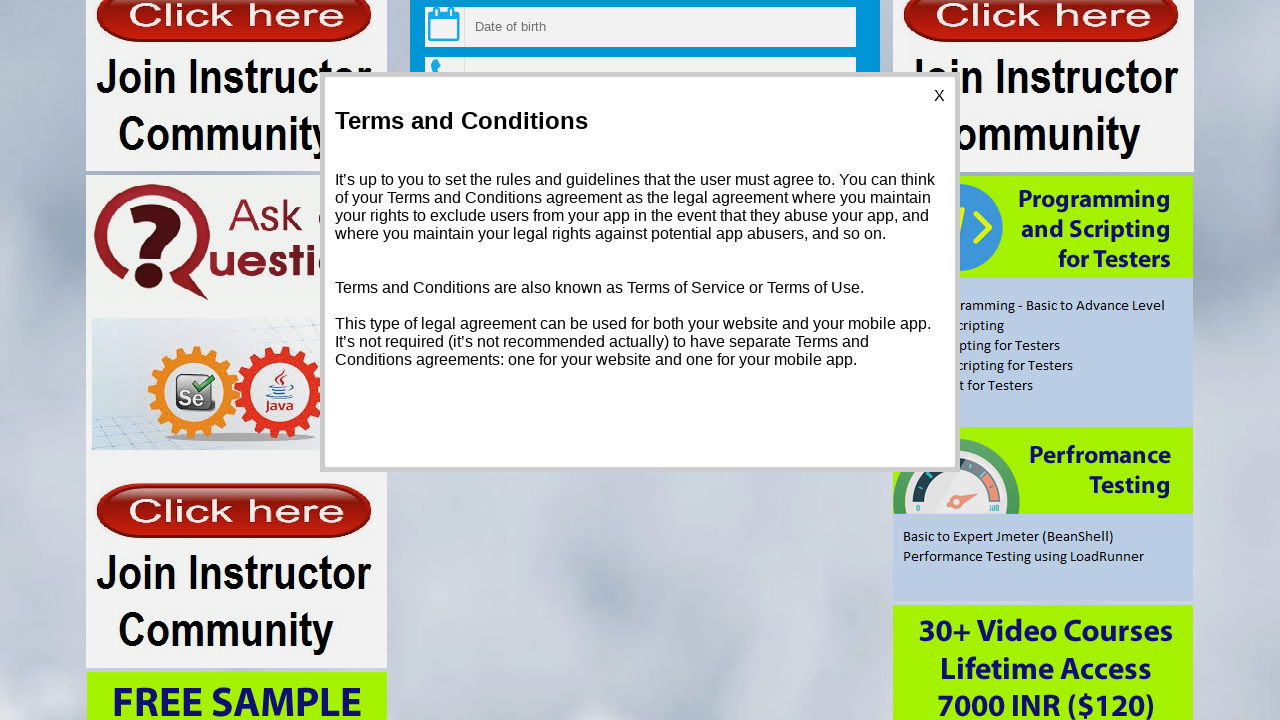

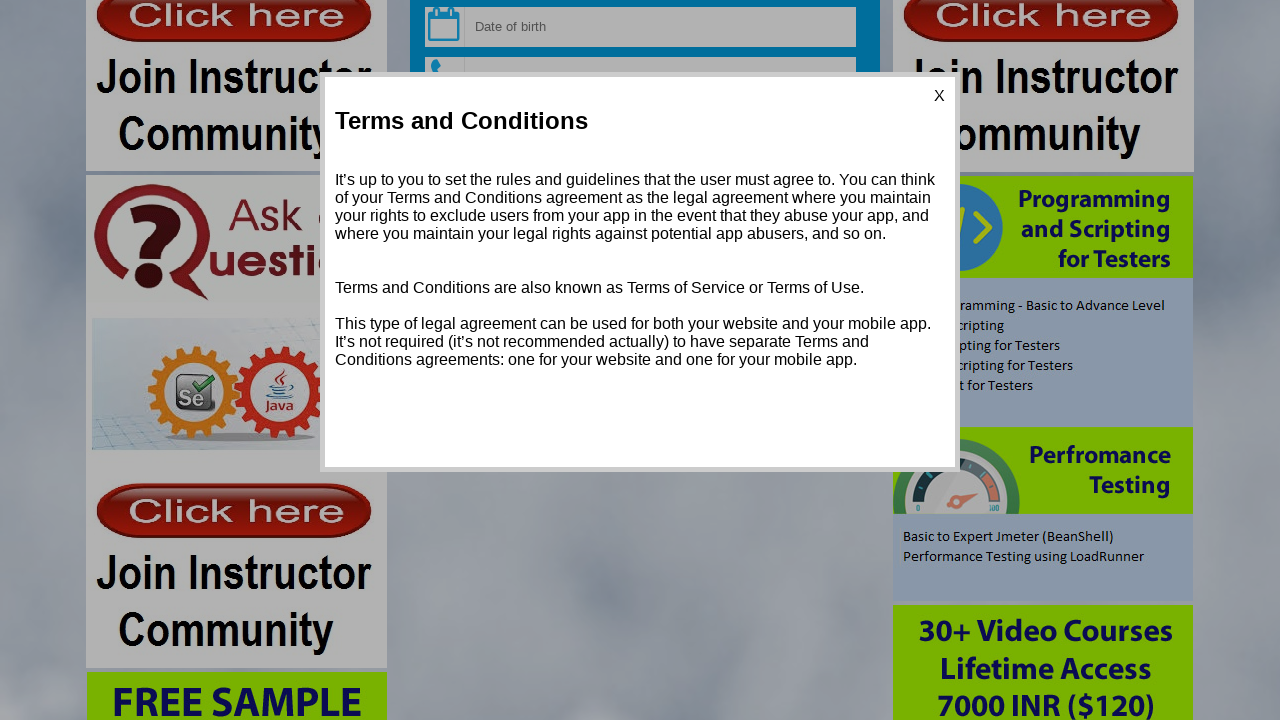